Tests form submission and field validation by filling out a form with test data, leaving ZIP code empty, submitting it, and verifying that empty ZIP code field is highlighted in red while other filled fields are highlighted in green

Starting URL: https://bonigarcia.dev/selenium-webdriver-java/data-types.html

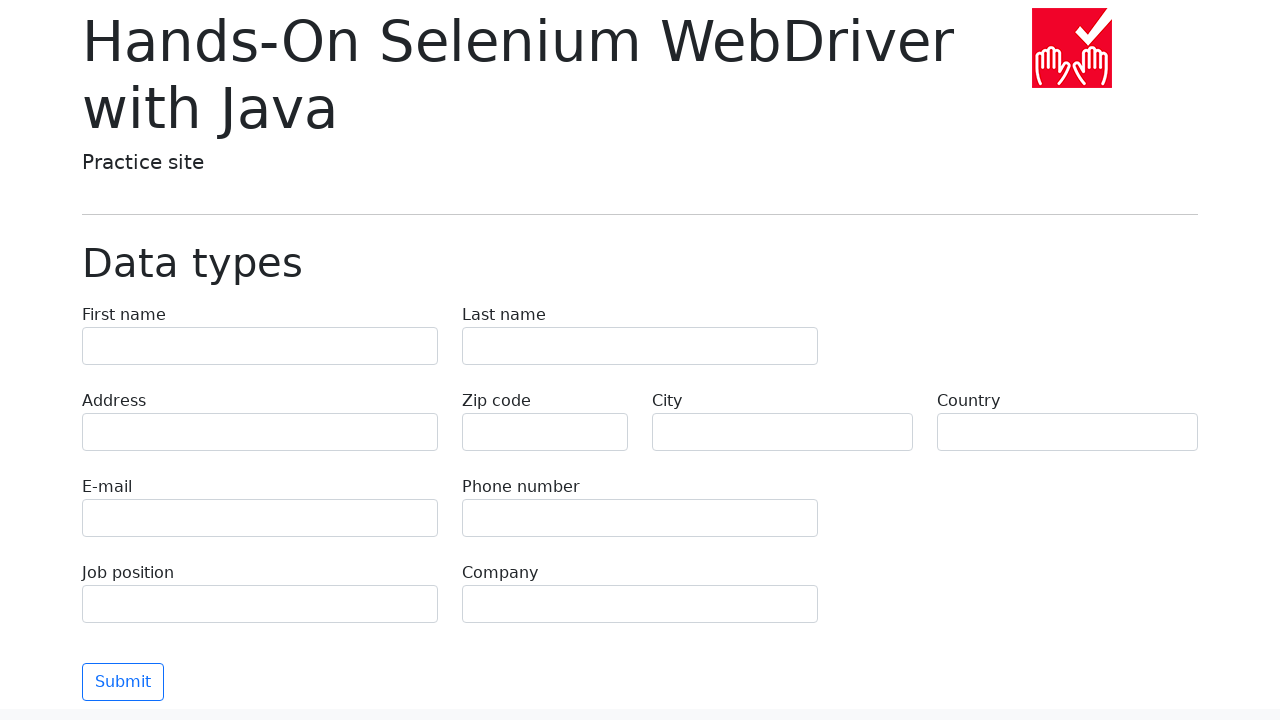

Filled first name field with 'Иван' on input[name='first-name']
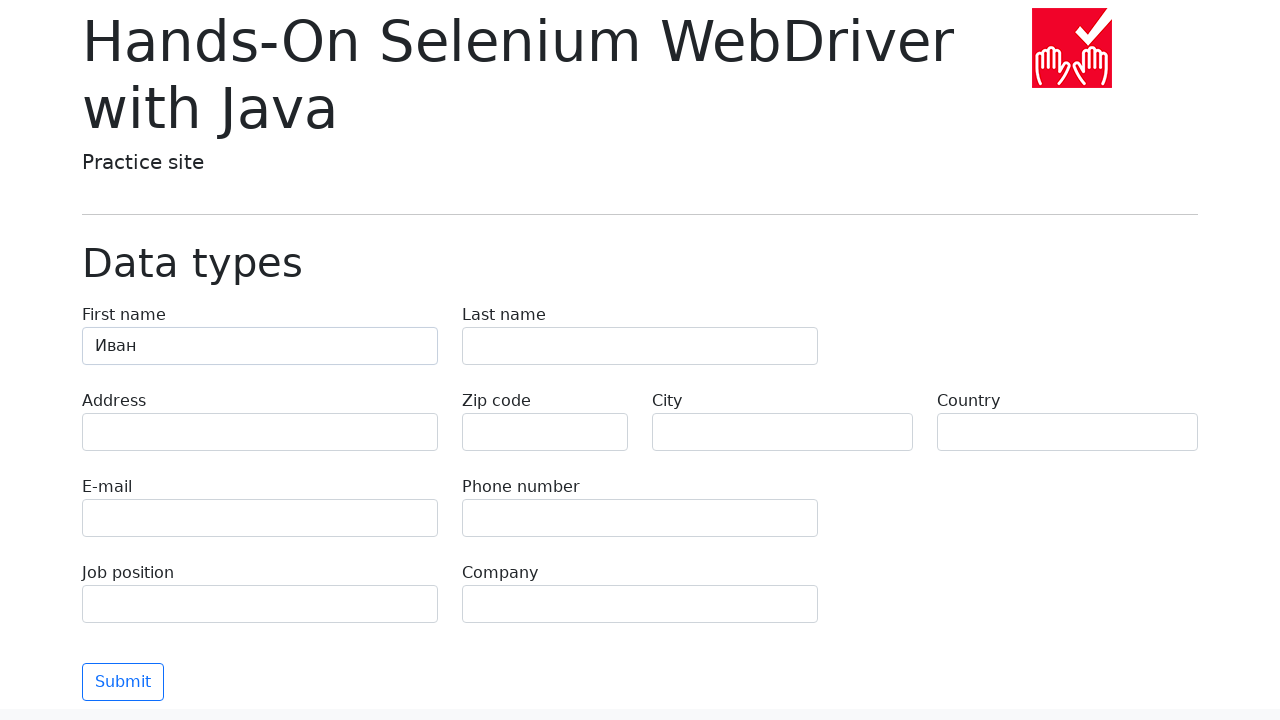

Filled last name field with 'Петров' on input[name='last-name']
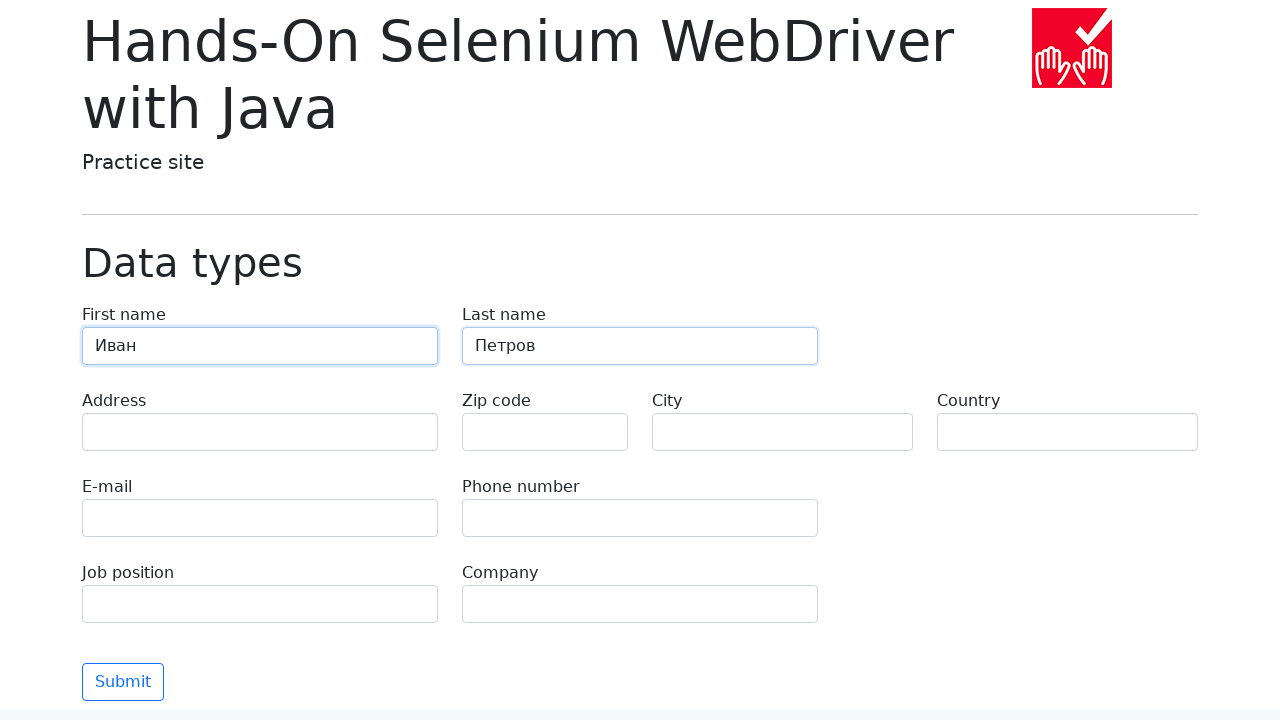

Filled address field with 'Ленина, 55-3' on input[name='address']
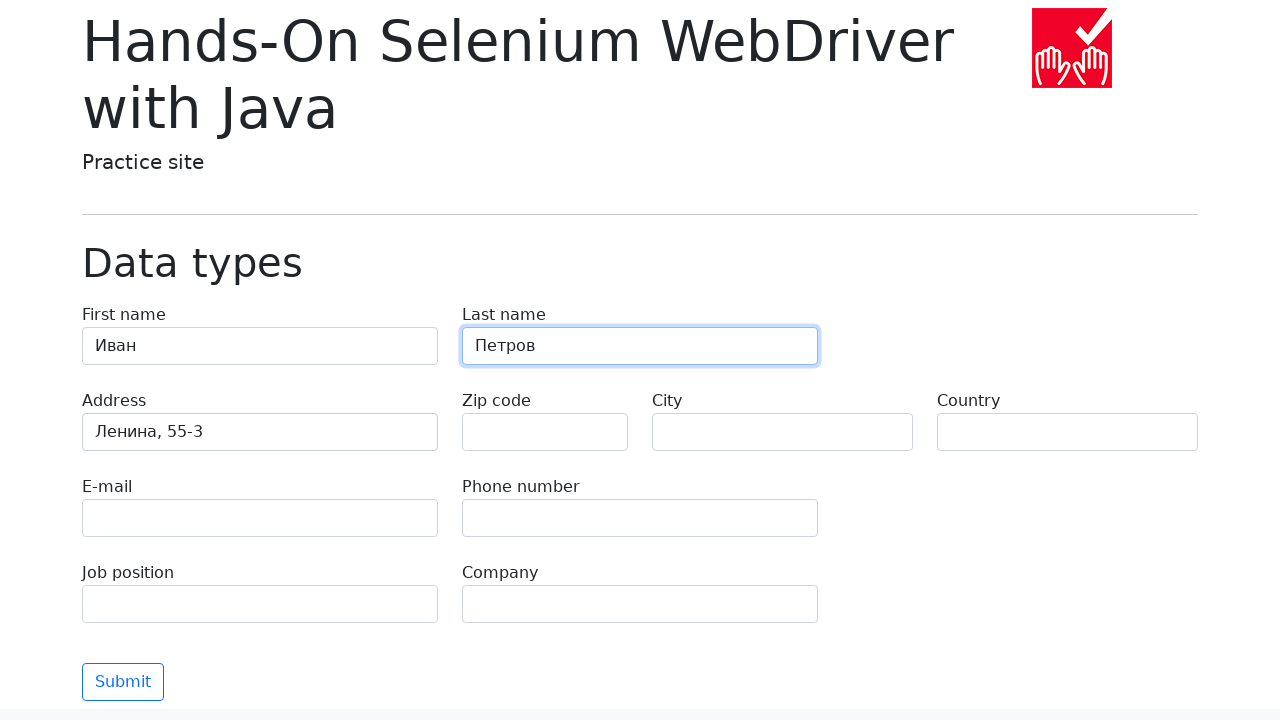

Left ZIP code field empty for validation testing on input[name='zip-code']
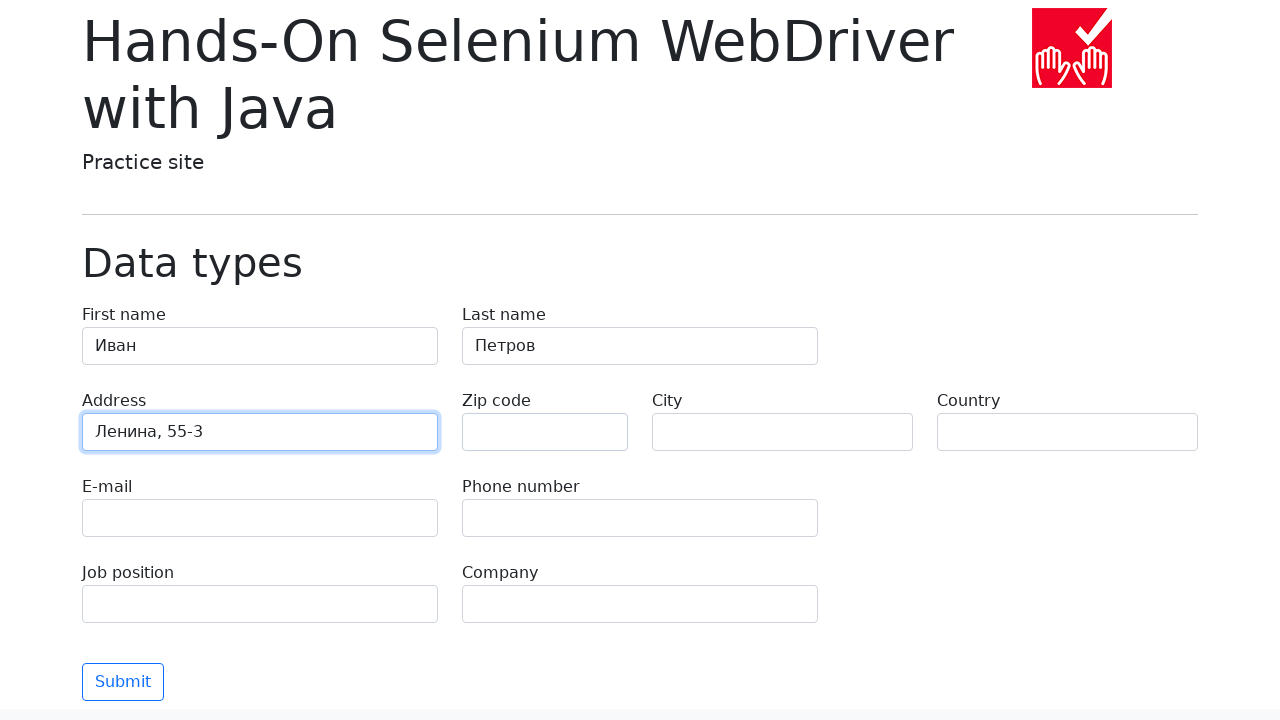

Filled city field with 'Москва' on input[name='city']
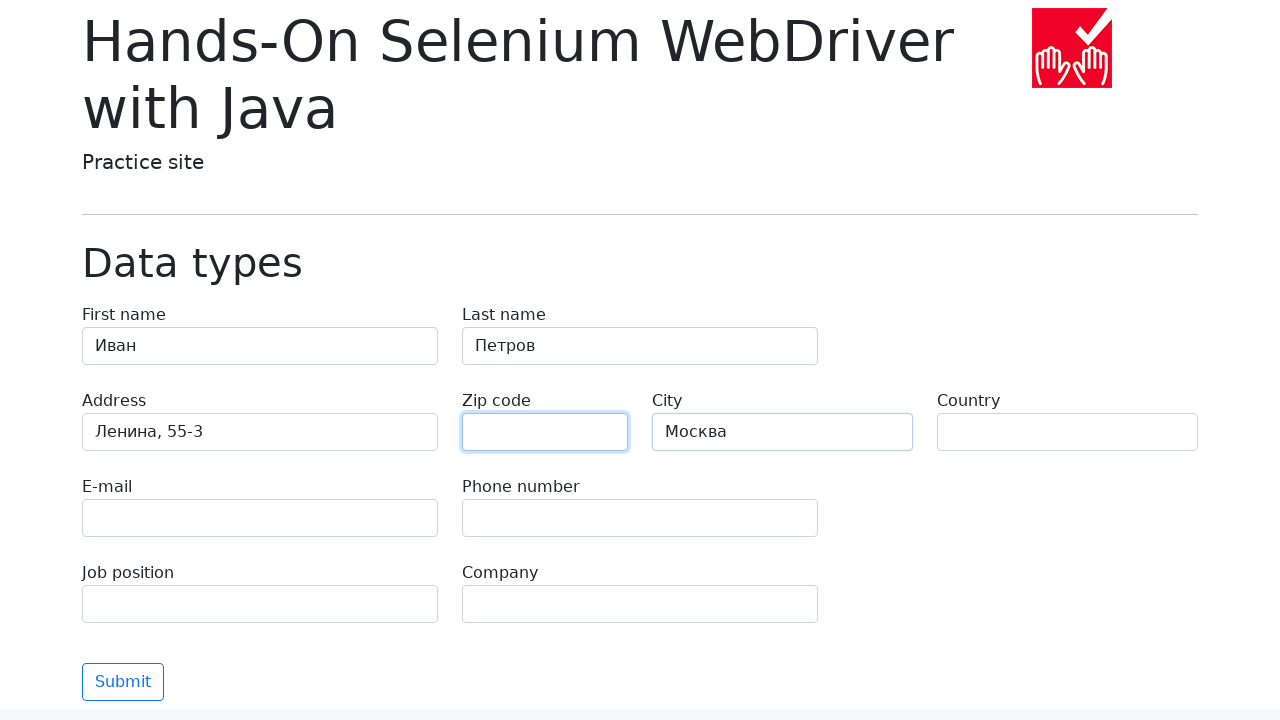

Filled country field with 'Россия' on input[name='country']
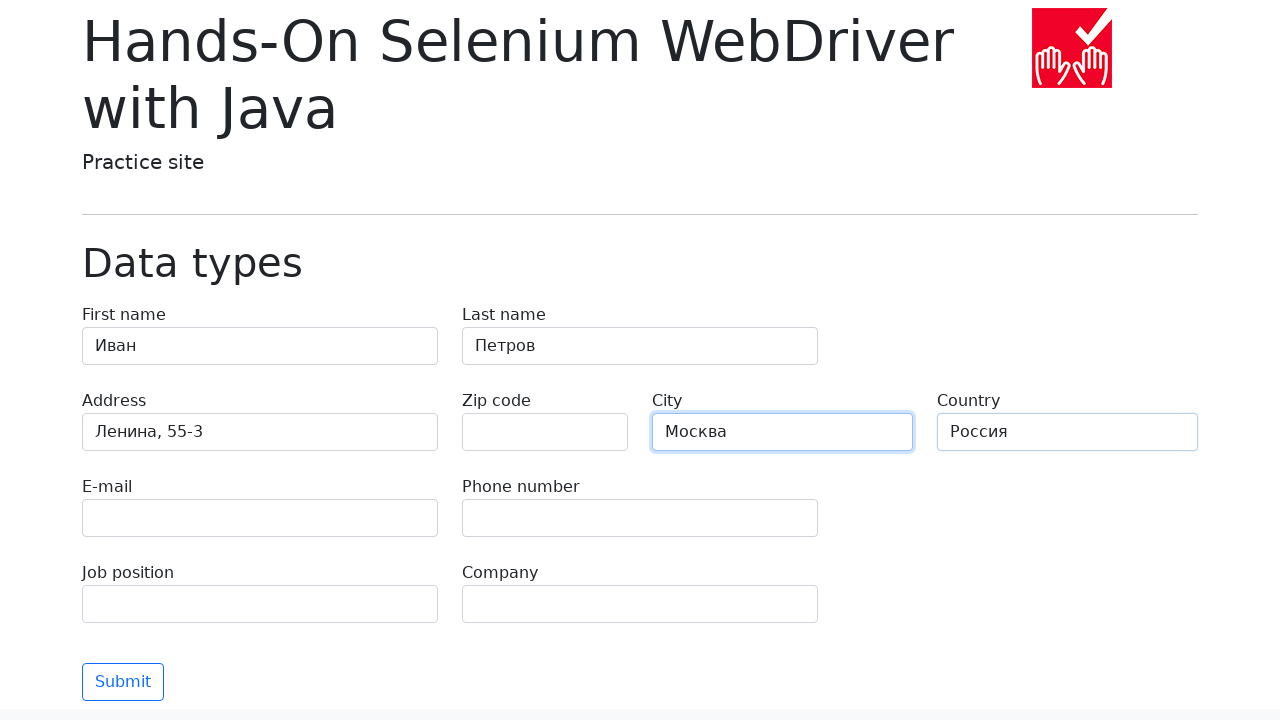

Filled email field with 'test@skypro.com' on input[name='e-mail']
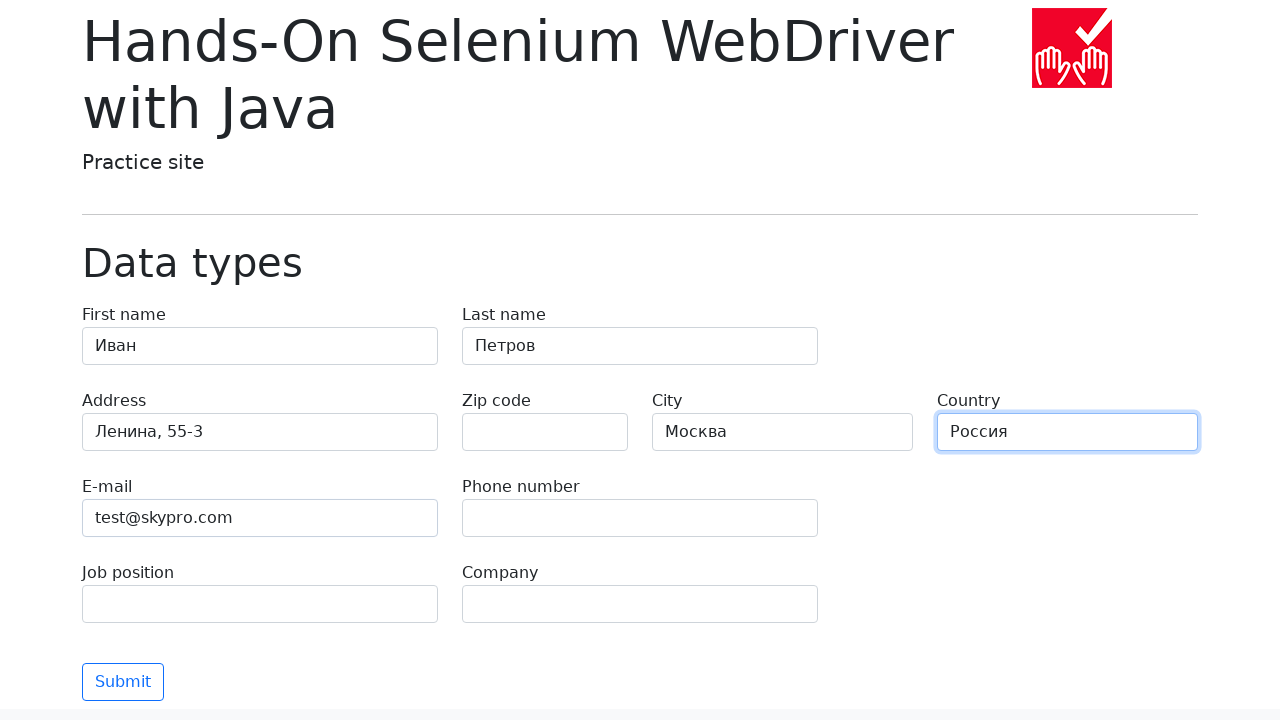

Filled phone number field with '+7985899998787' on input[name='phone']
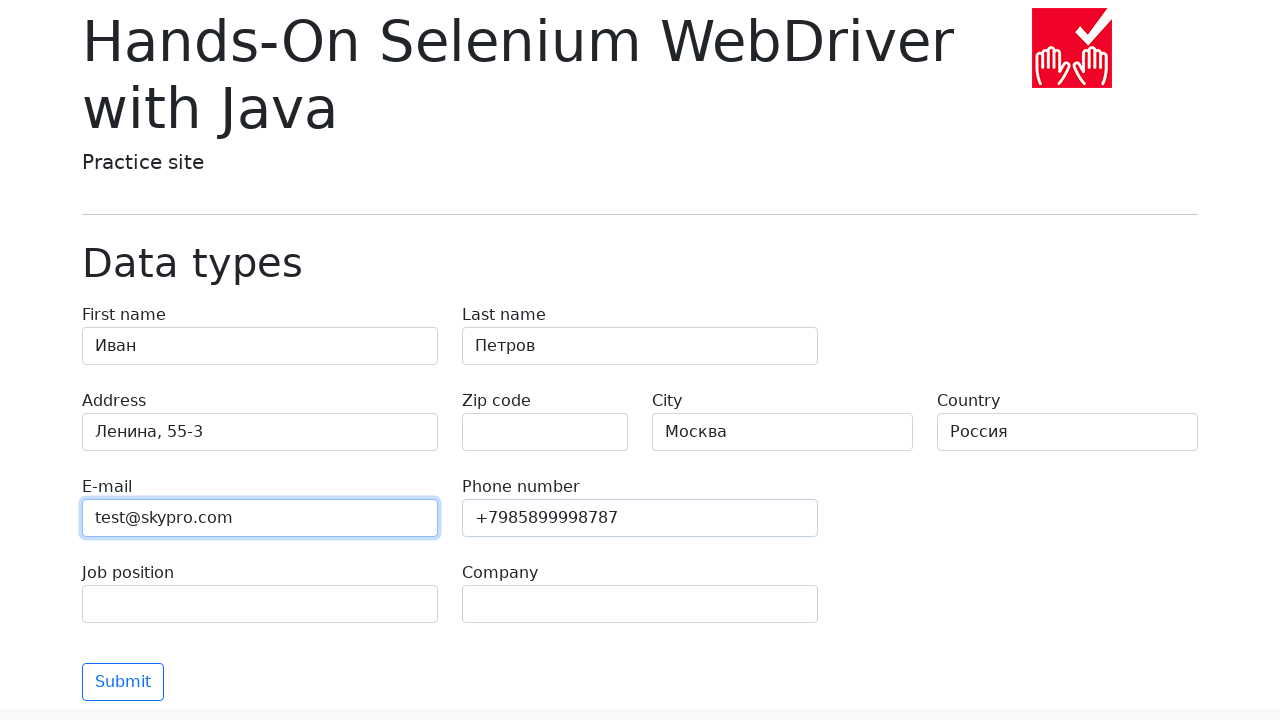

Filled job position field with 'QA' on input[name='job-position']
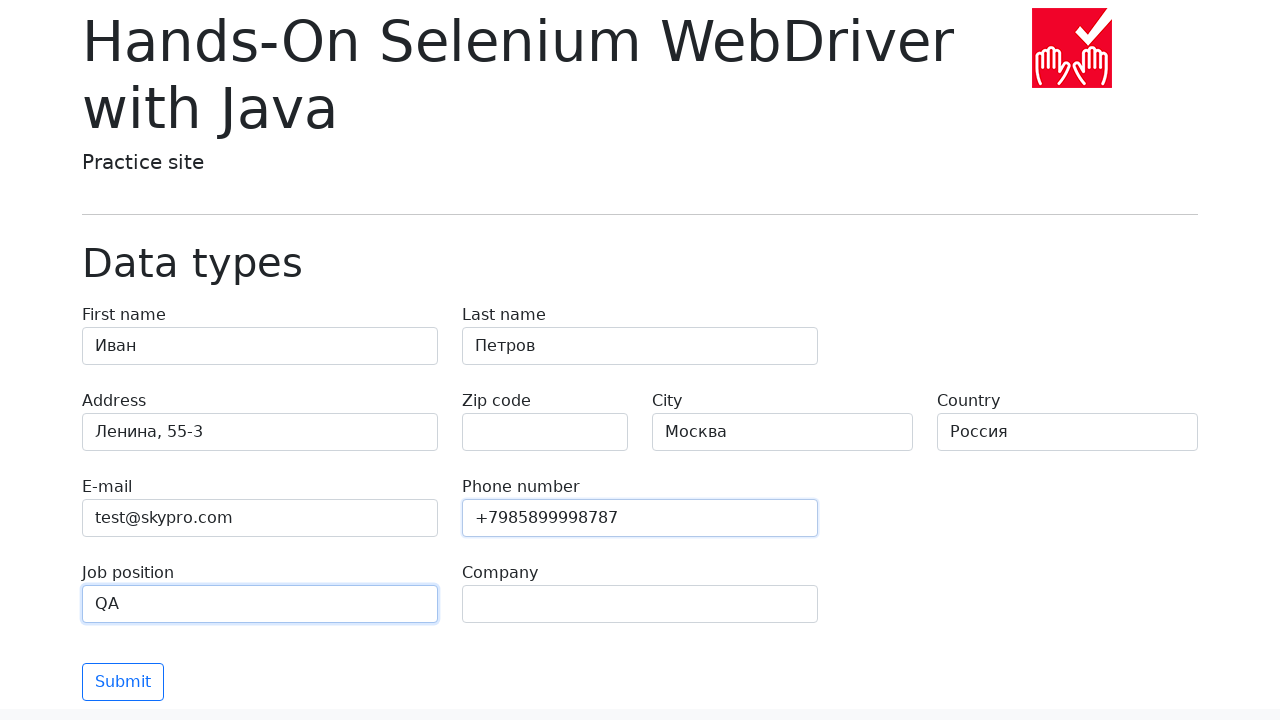

Filled company field with 'SkyPro' on input[name='company']
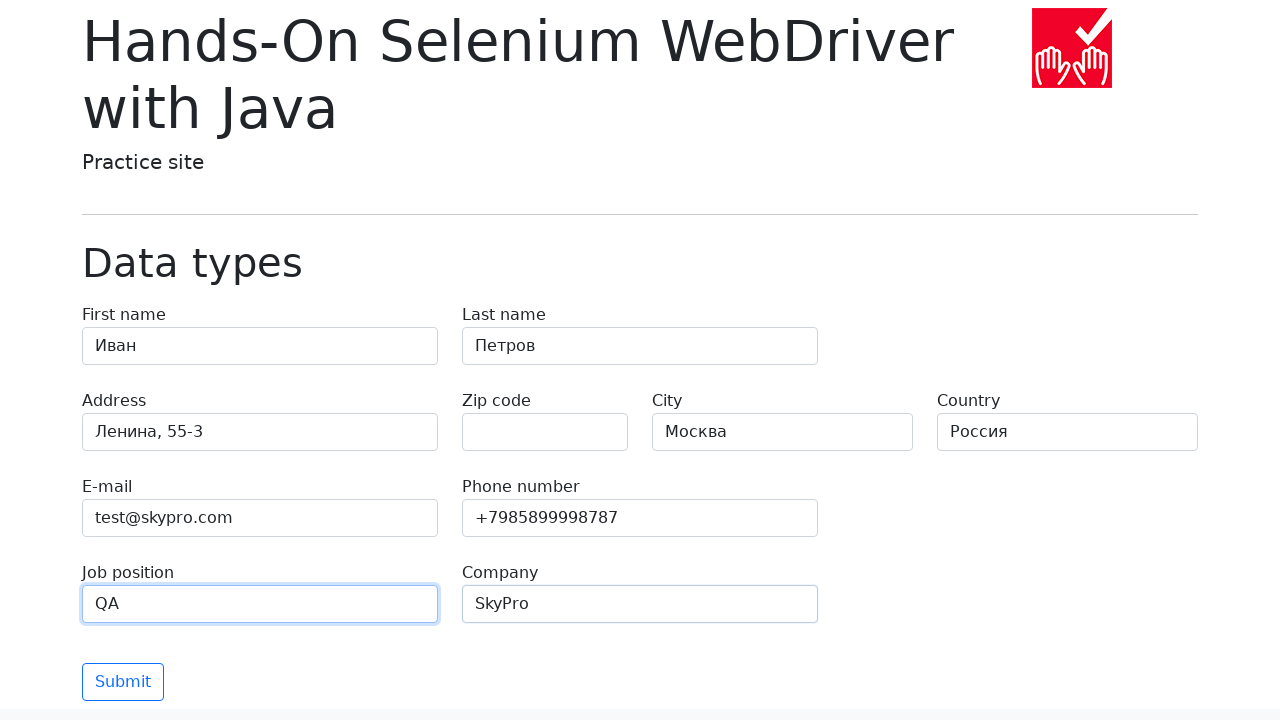

Clicked submit button to submit the form at (123, 682) on button[type="submit"]
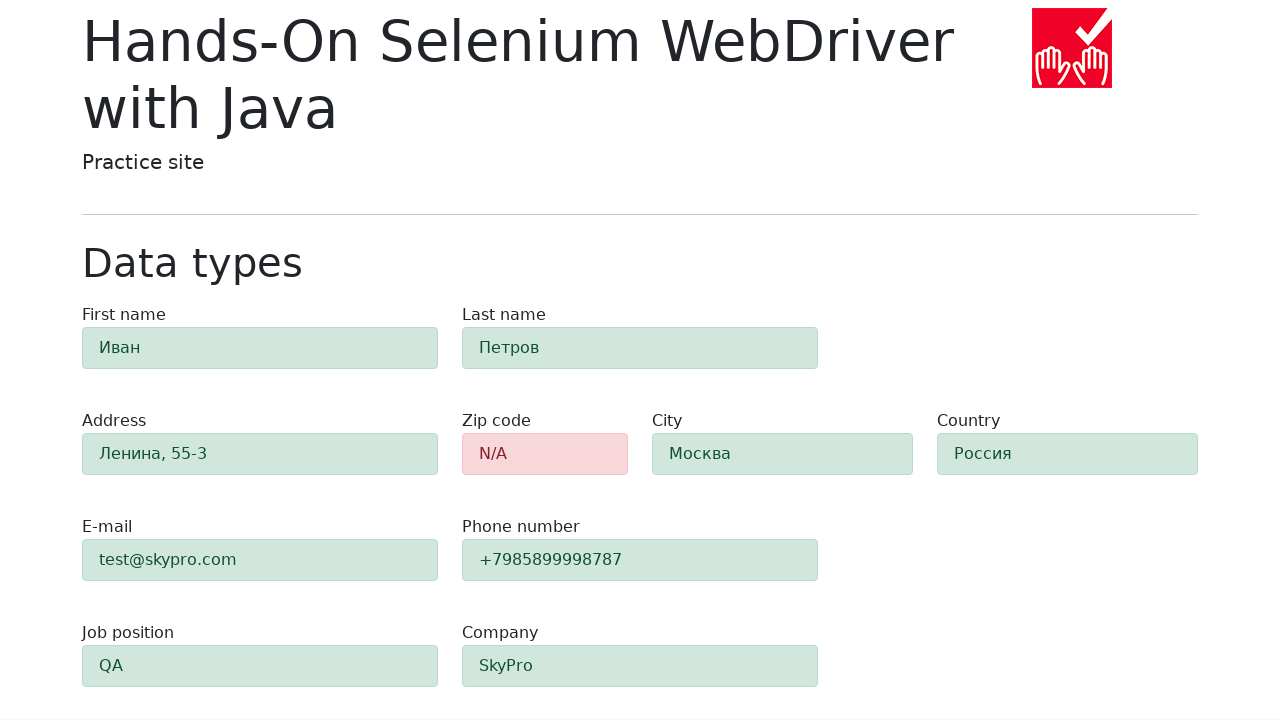

Waited 1000ms for form submission to process
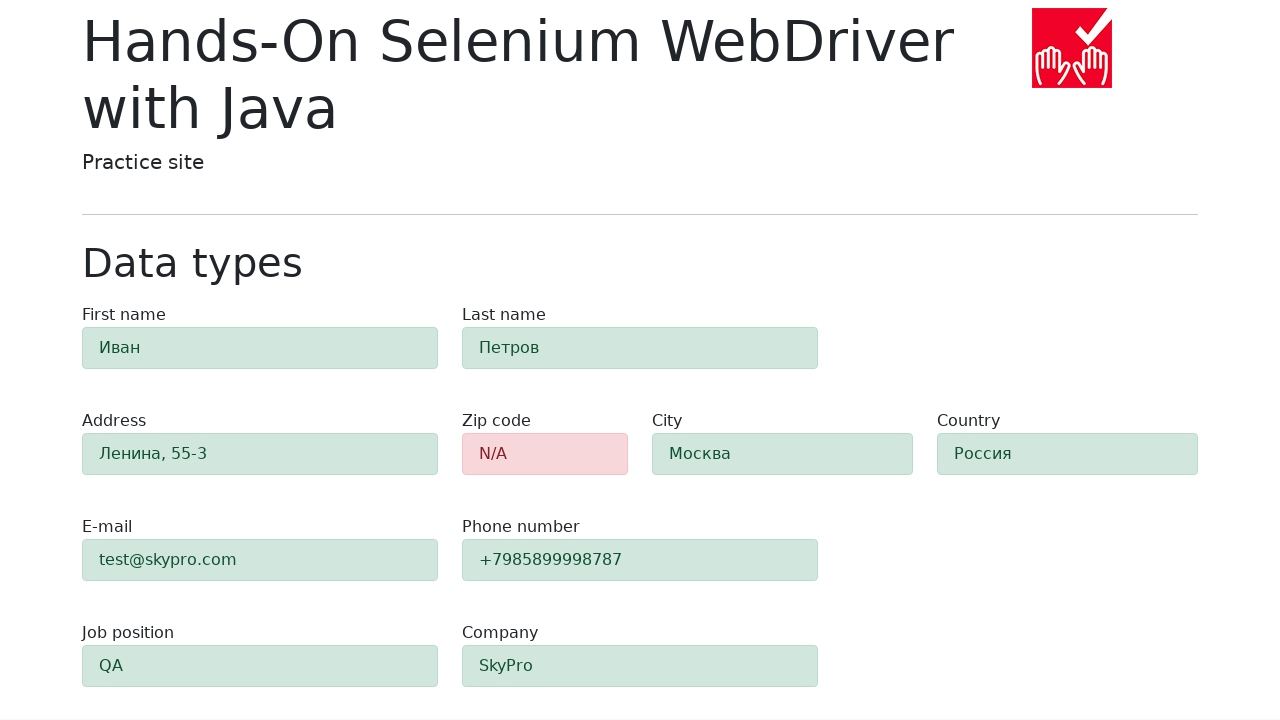

Verified ZIP code field background color (validation error): rgb(248, 215, 218)
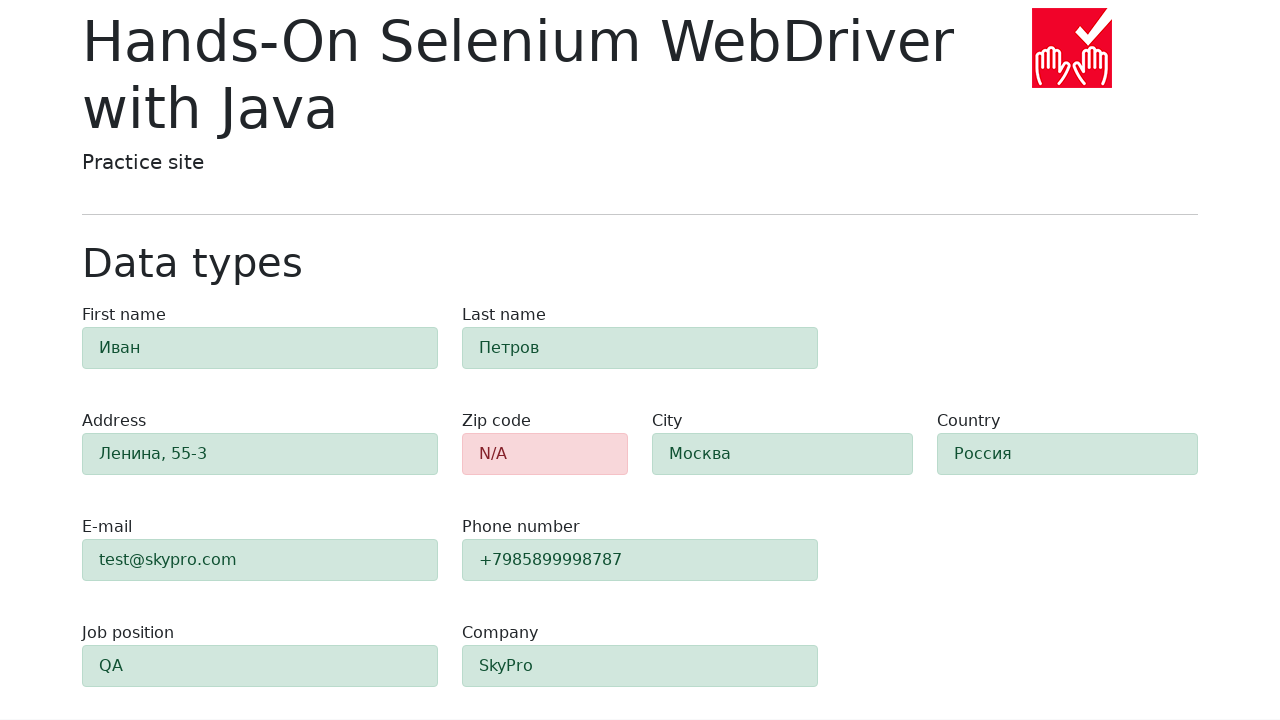

Verified first-name field background color (validation success): rgb(209, 231, 221)
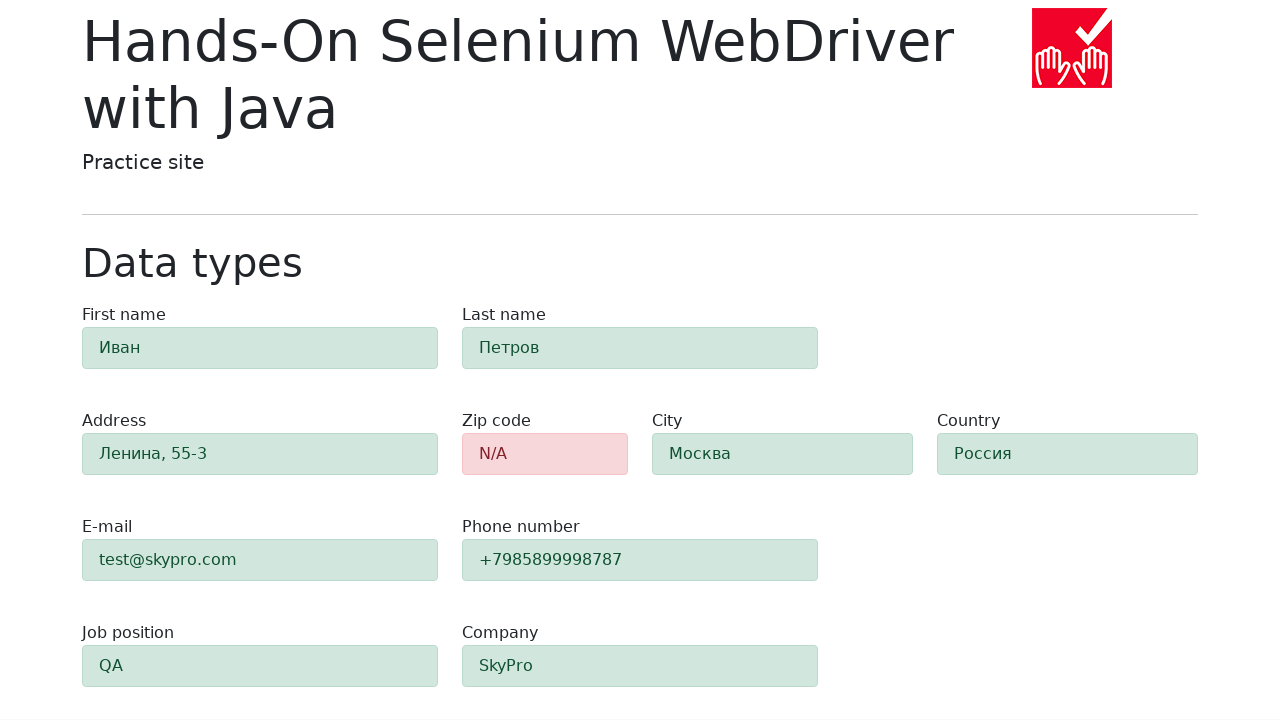

Verified last-name field background color (validation success): rgb(209, 231, 221)
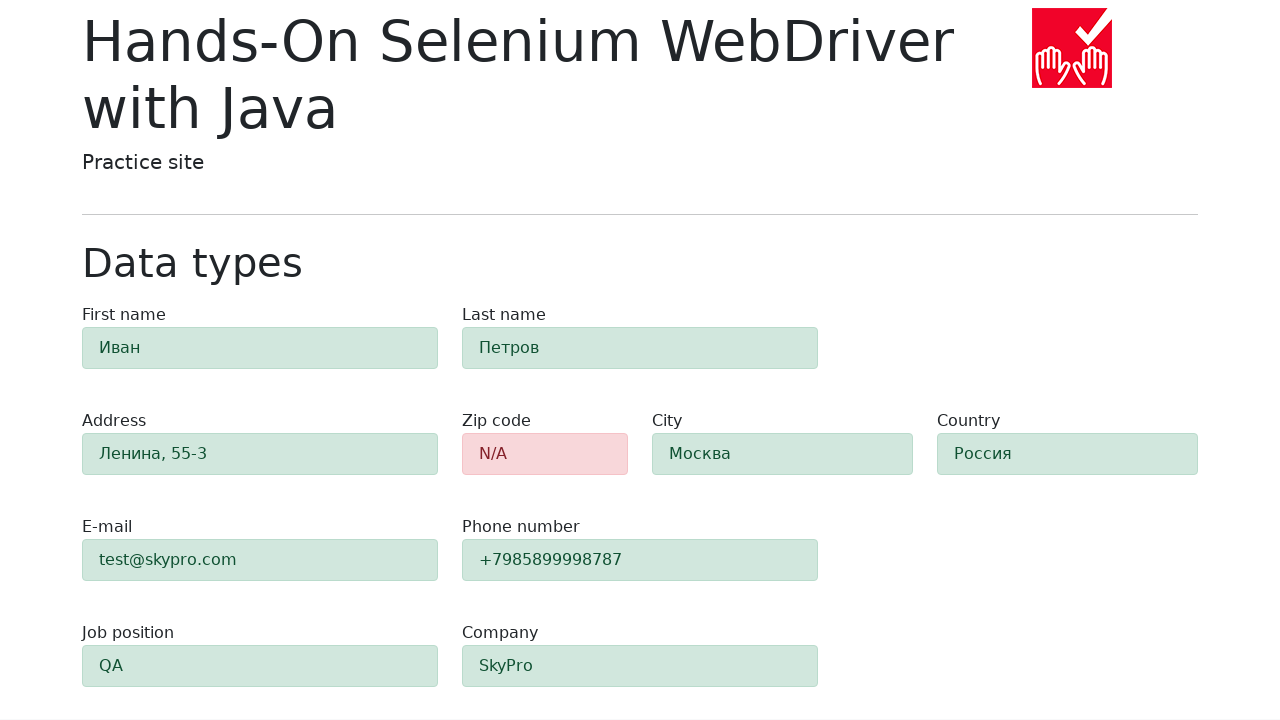

Verified address field background color (validation success): rgb(209, 231, 221)
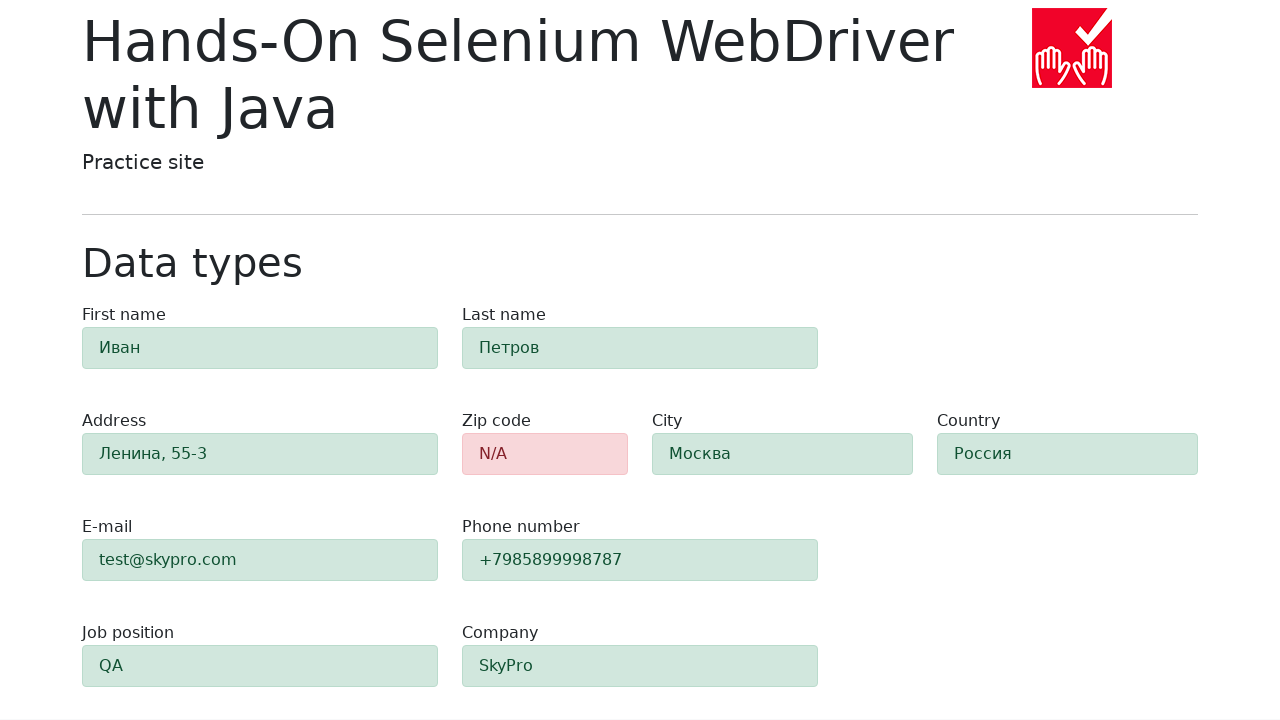

Verified city field background color (validation success): rgb(209, 231, 221)
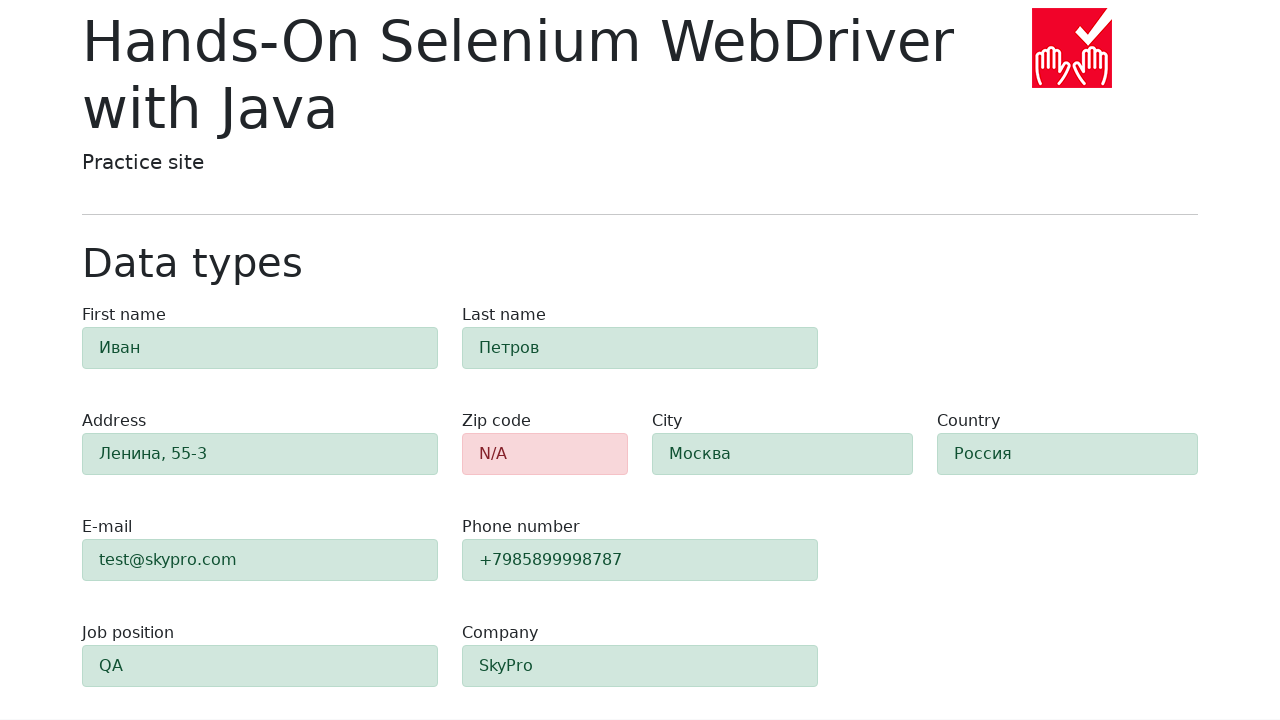

Verified country field background color (validation success): rgb(209, 231, 221)
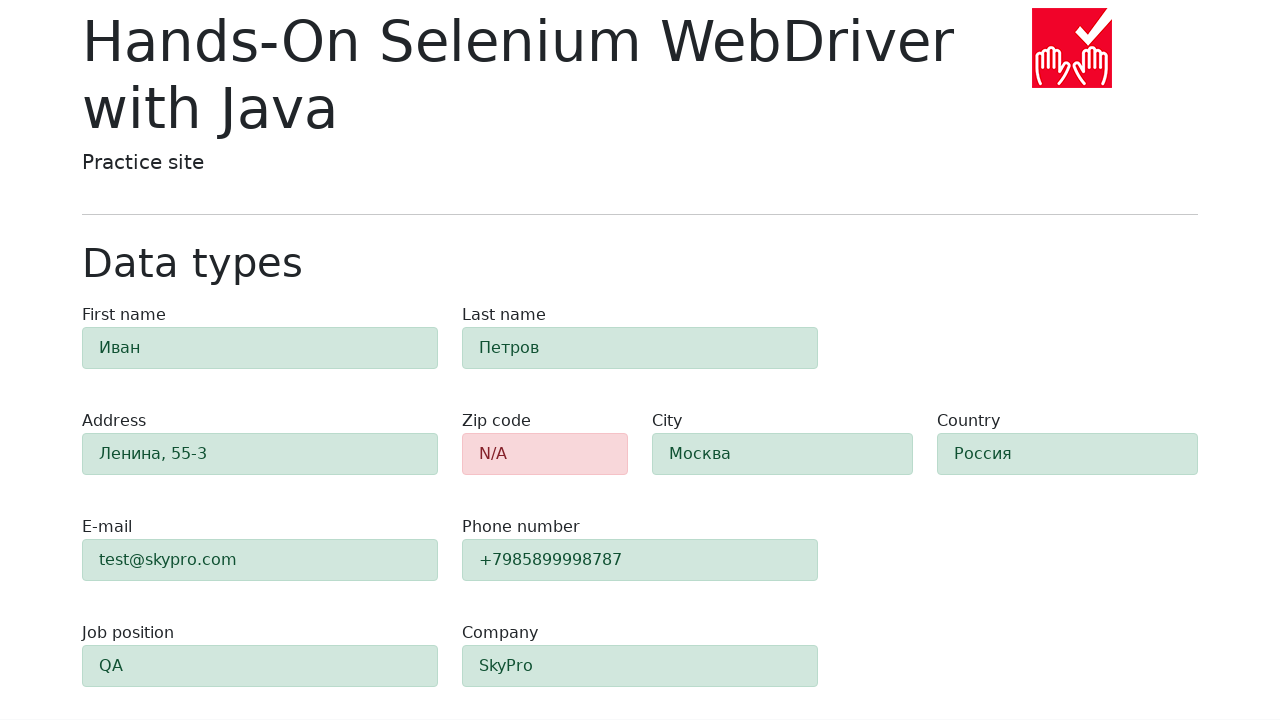

Verified e-mail field background color (validation success): rgb(209, 231, 221)
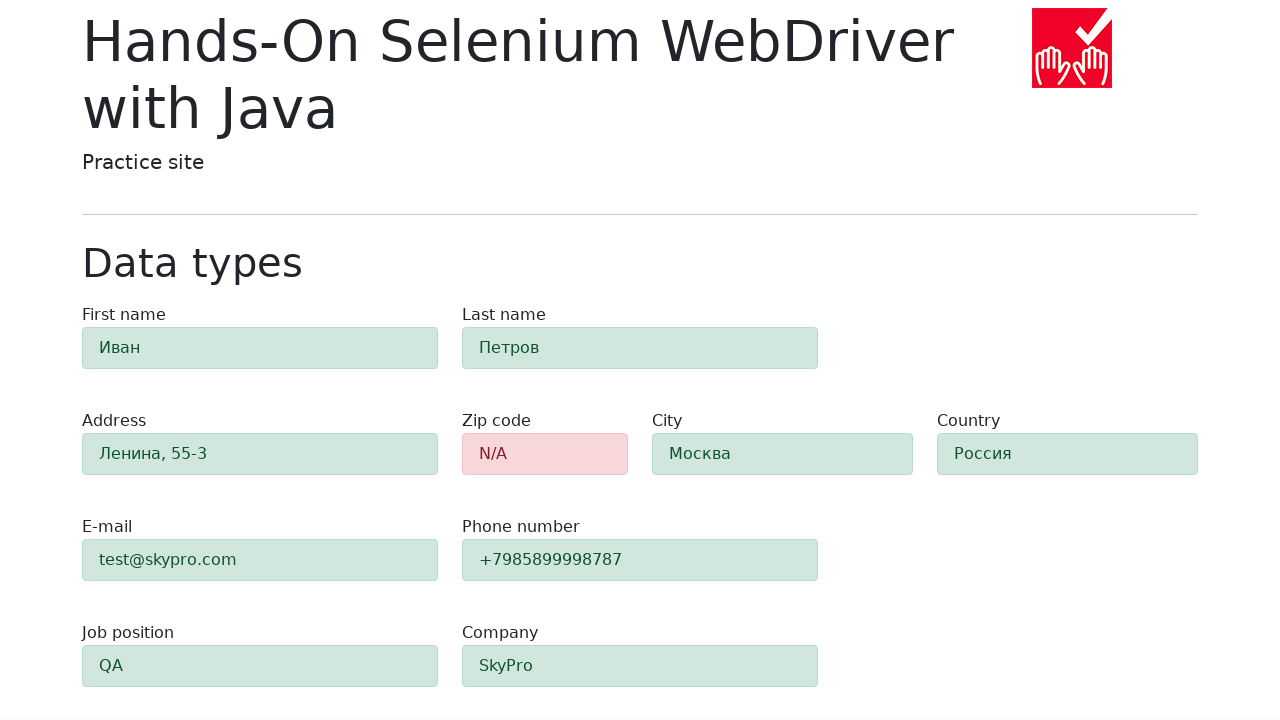

Verified phone field background color (validation success): rgb(209, 231, 221)
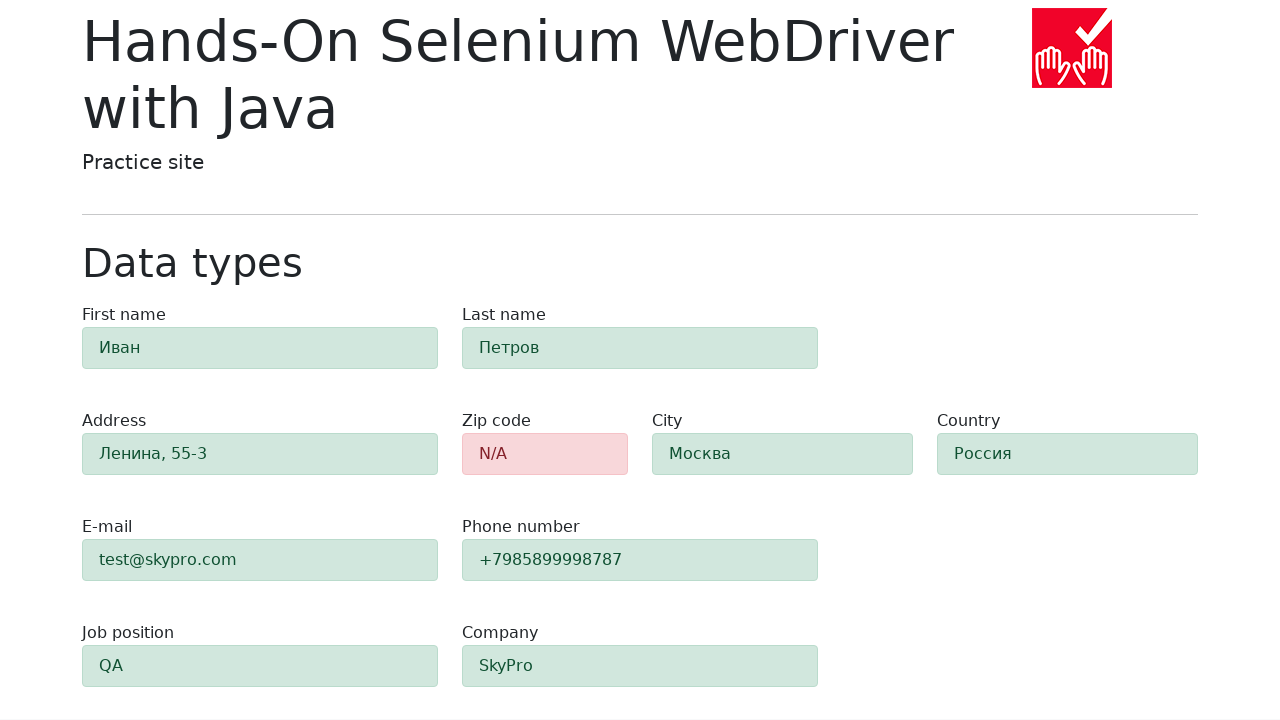

Verified job-position field background color (validation success): rgb(209, 231, 221)
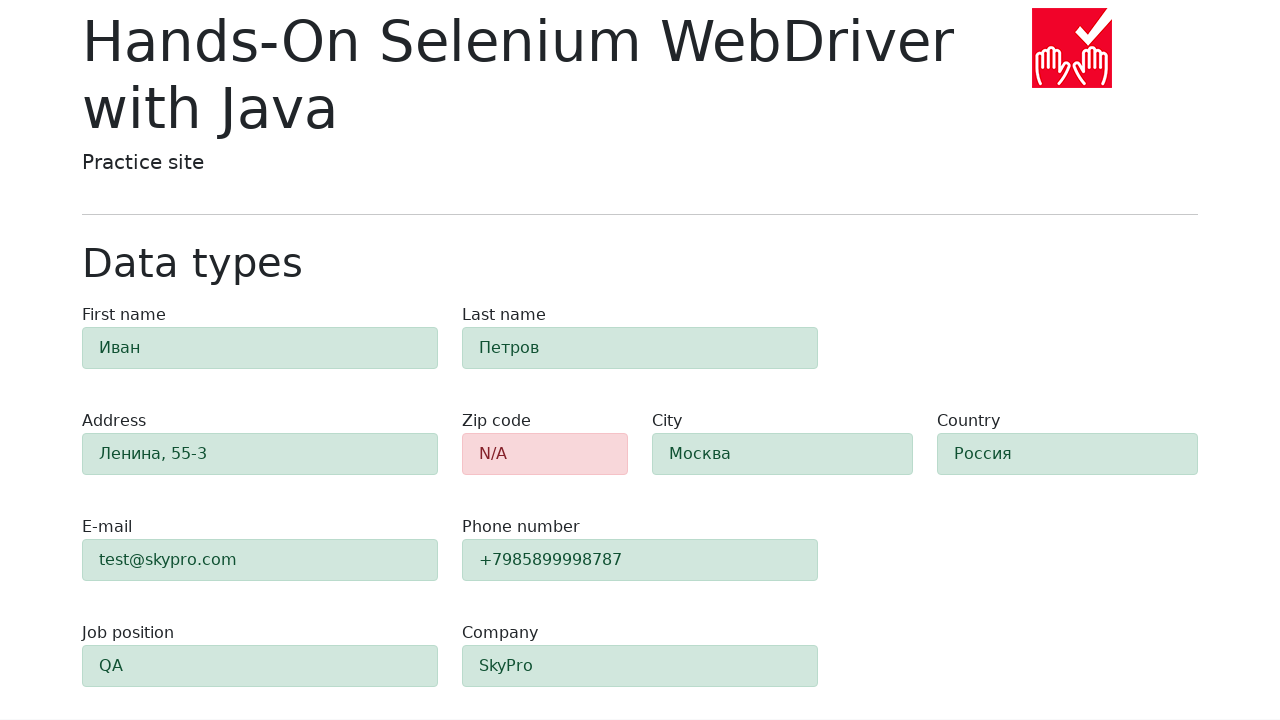

Verified company field background color (validation success): rgb(209, 231, 221)
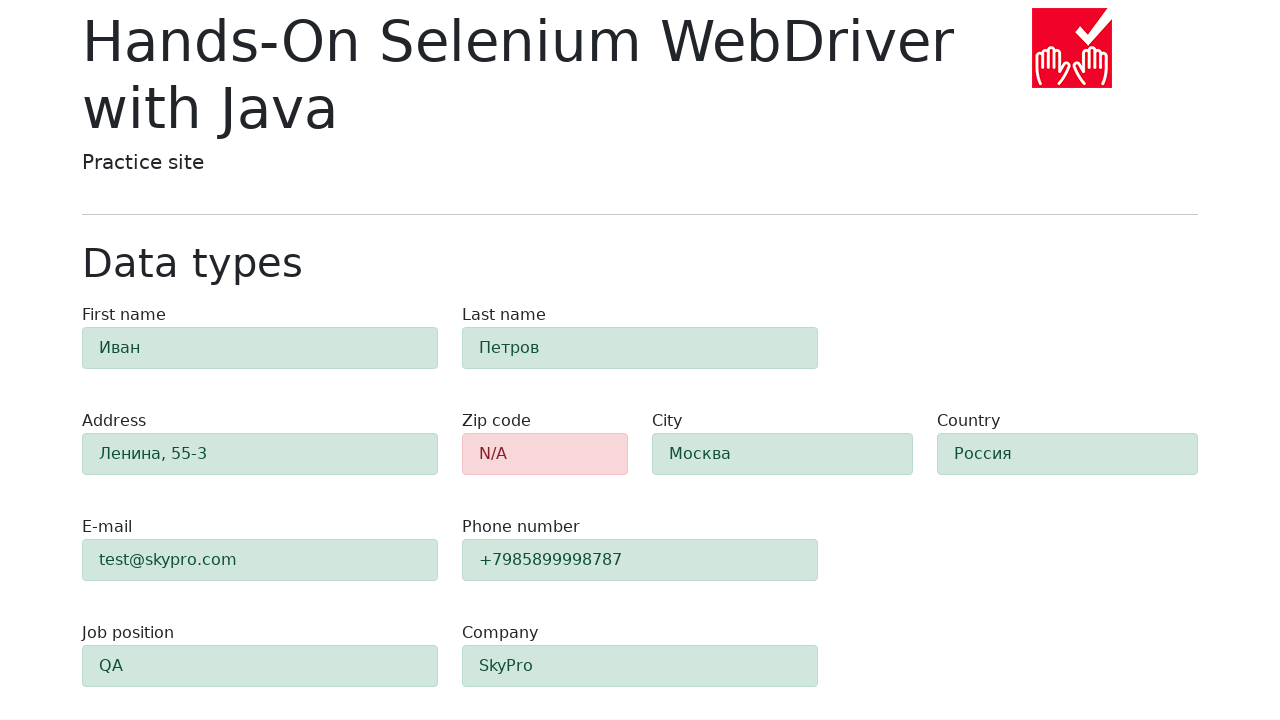

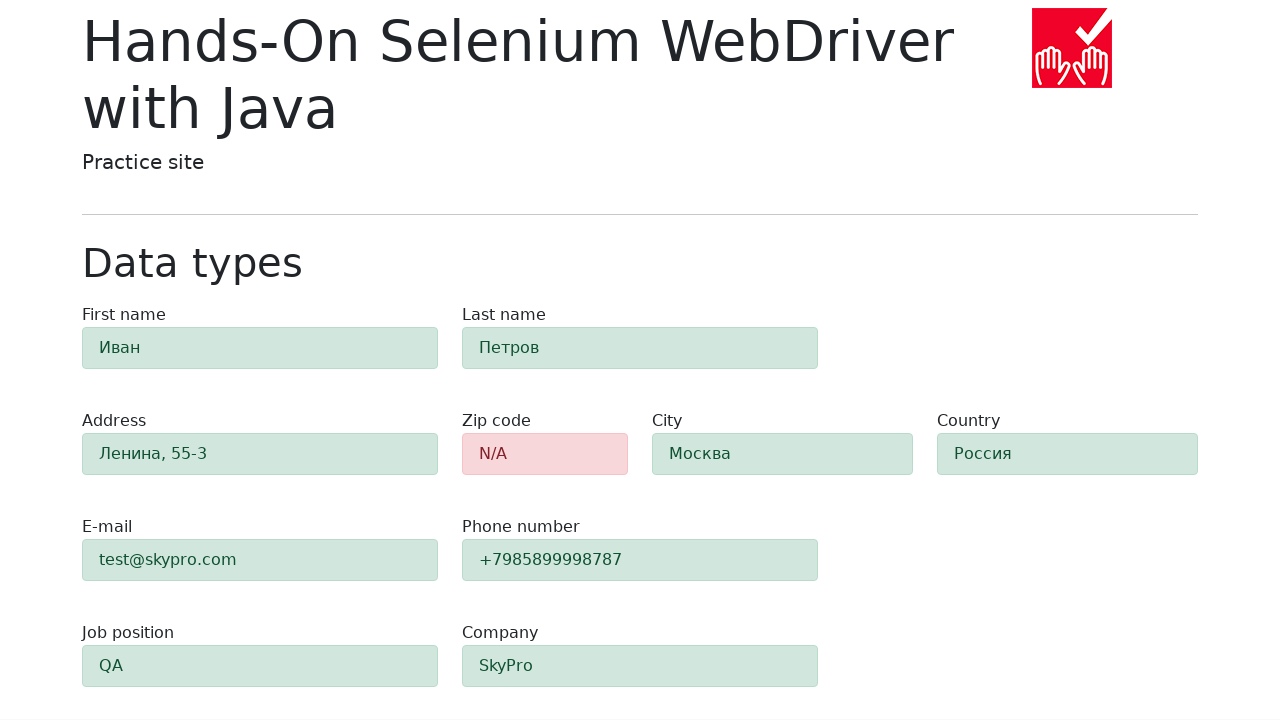